Tests an A/B testing demo page by waiting for the header to load, determining which variation (A or B) is displayed, and verifying the page contains the expected content for that variation.

Starting URL: https://bonigarcia.dev/selenium-webdriver-java/ab-testing.html

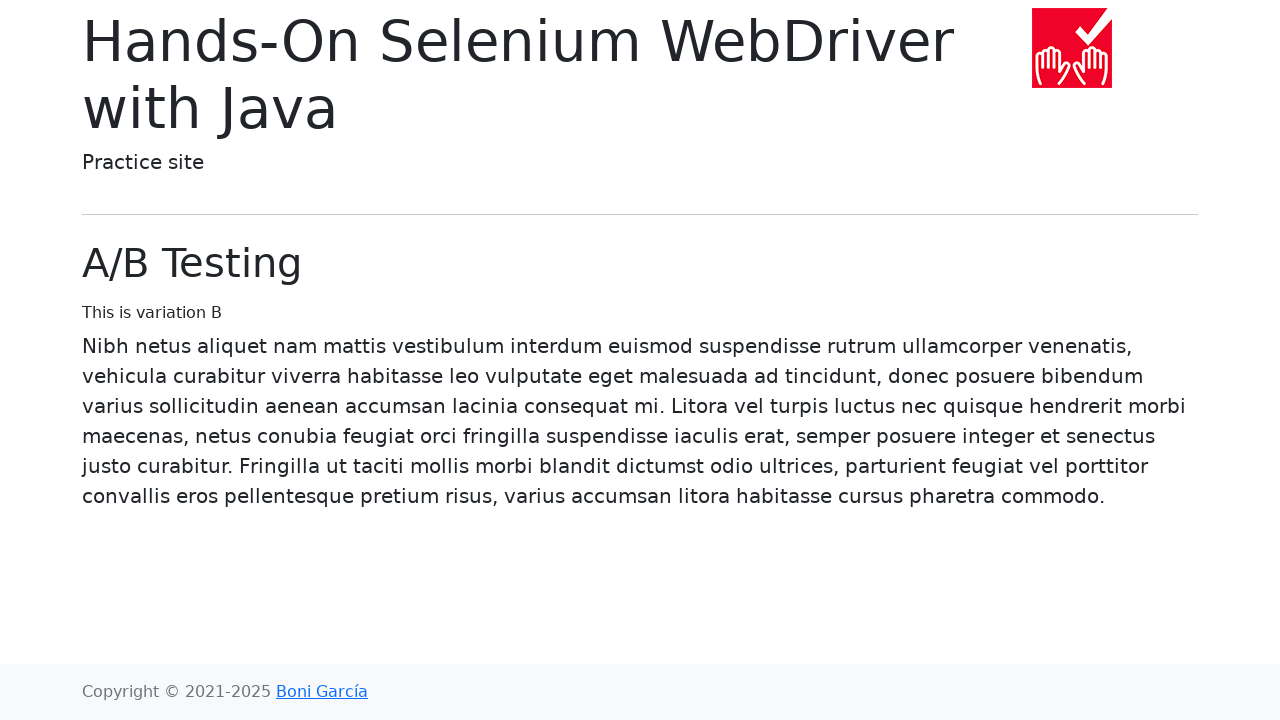

Navigated to A/B testing demo page
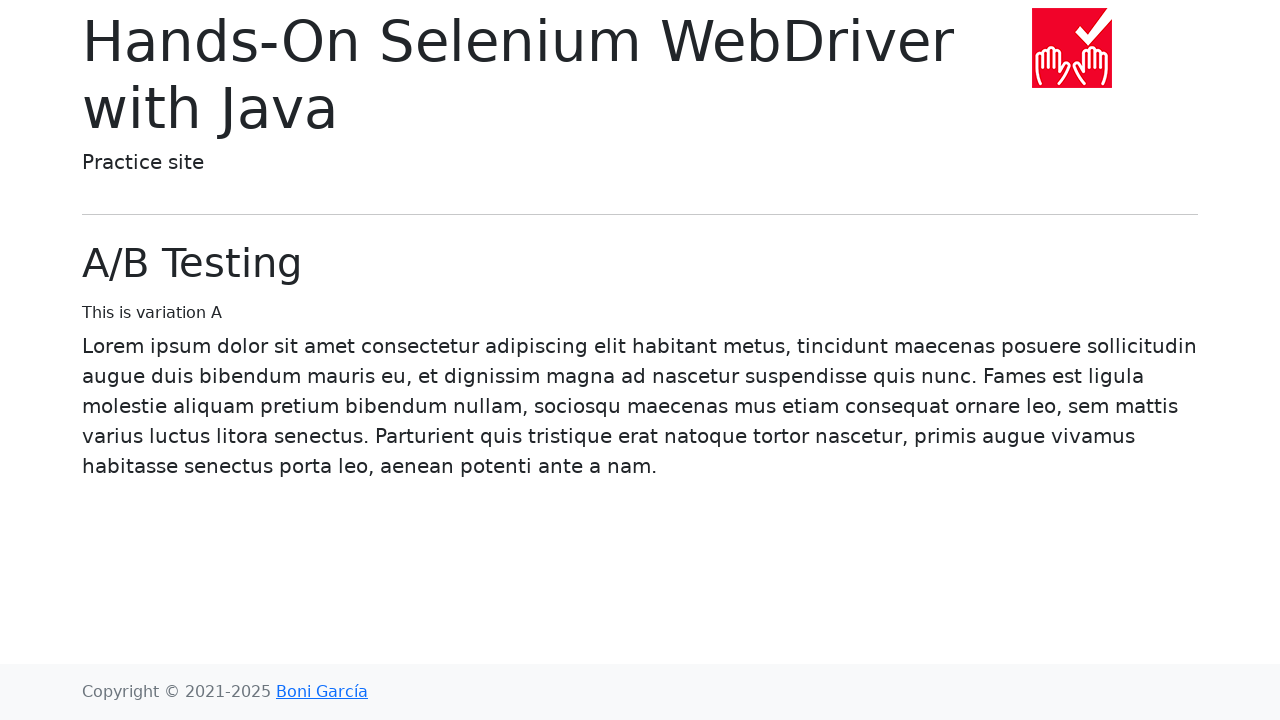

Header h6 element loaded
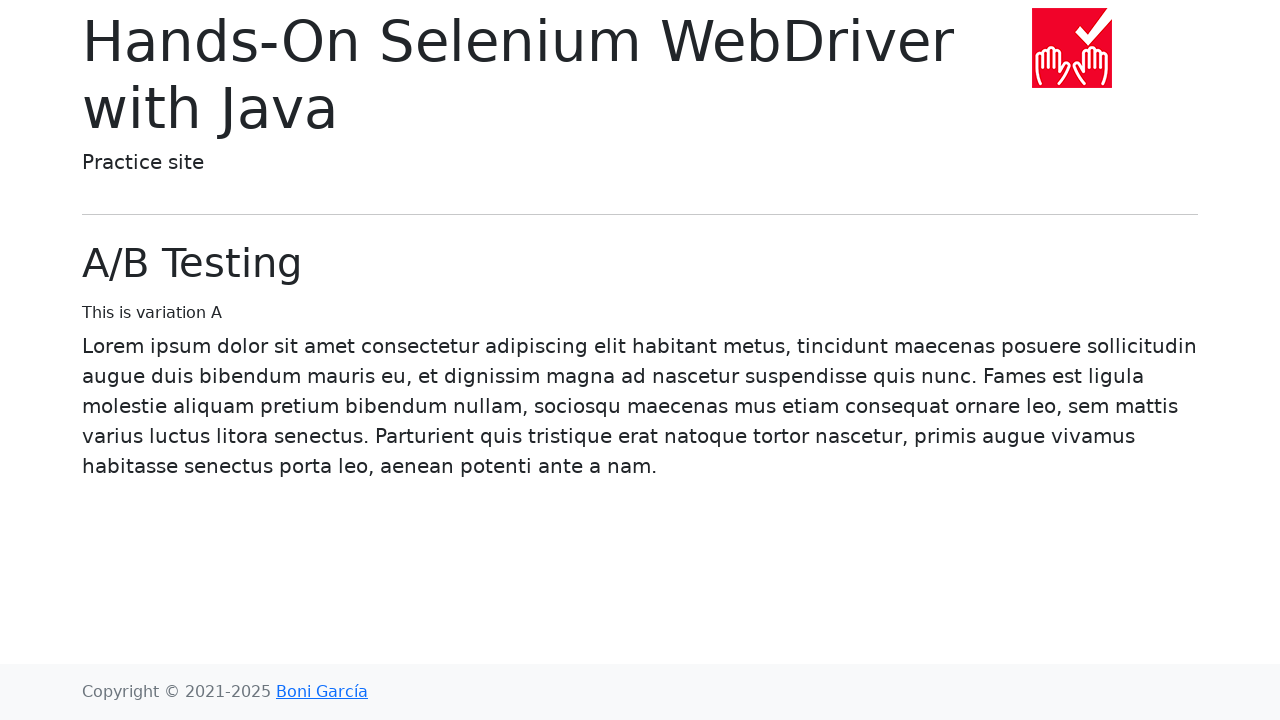

Retrieved header text: 'This is variation A'
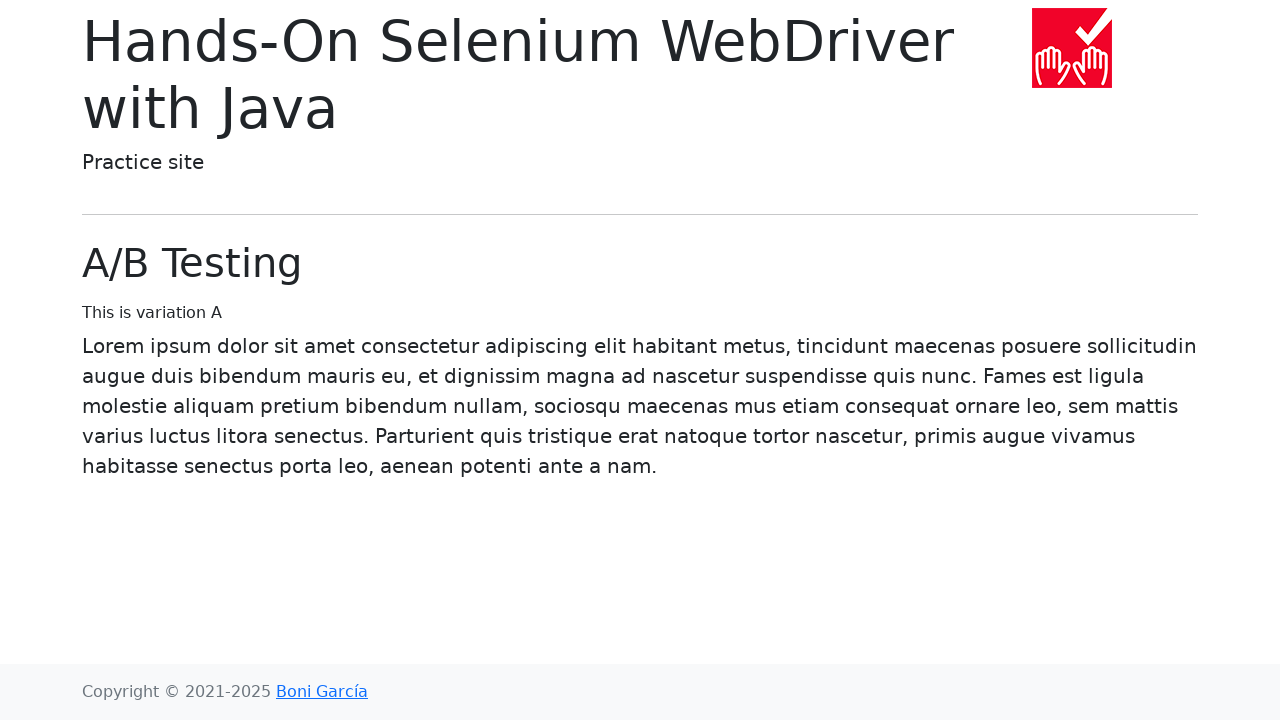

Retrieved body text content
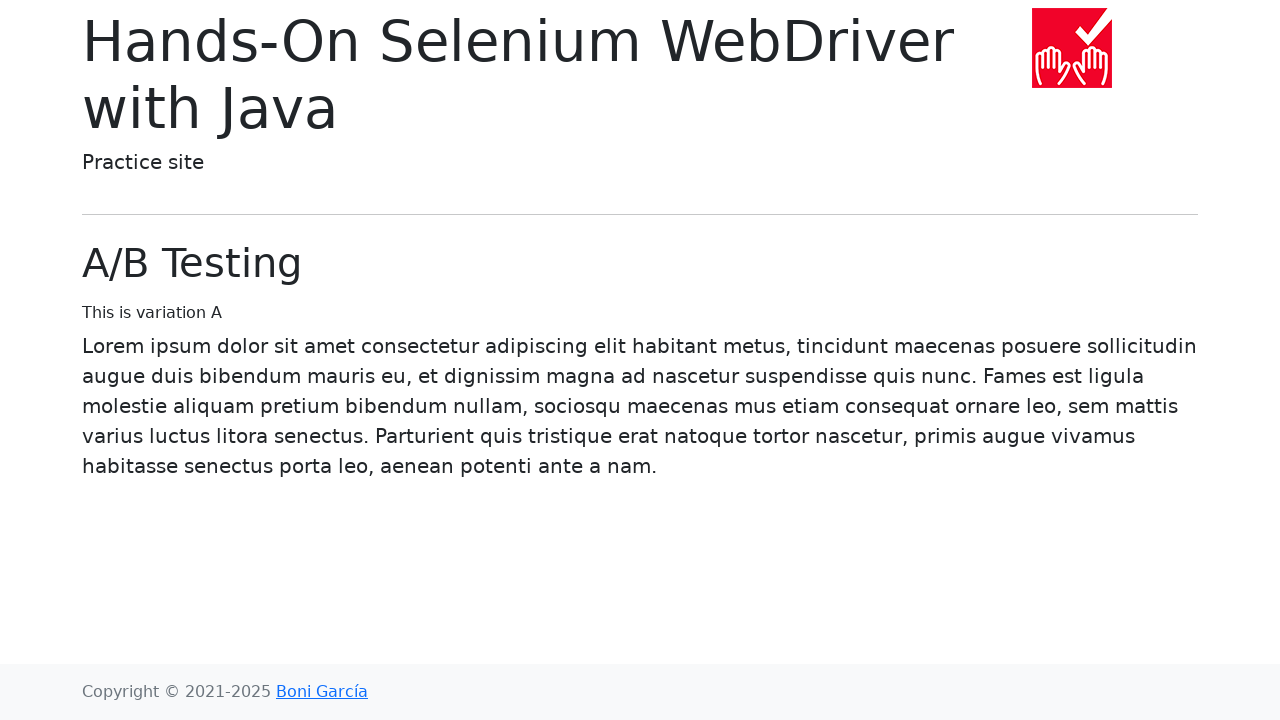

Verified variation A content contains 'Lorem ipsum'
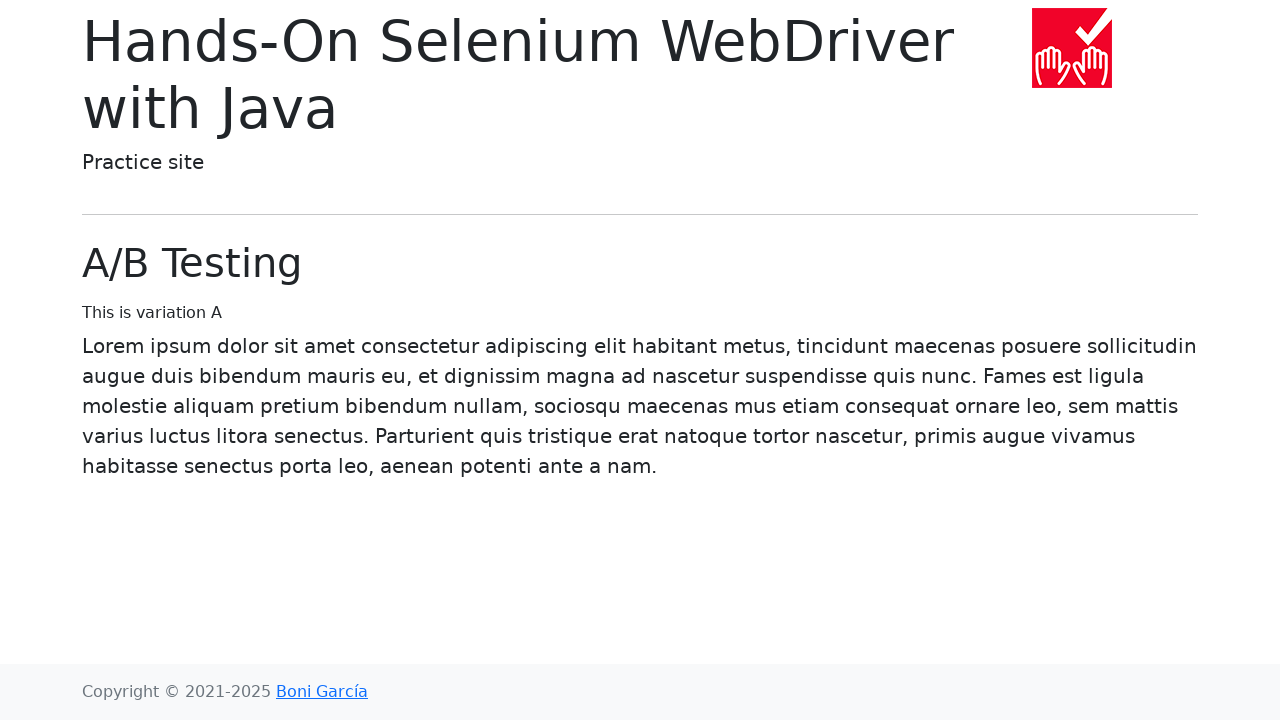

Verified page title contains 'Selenium WebDriver'
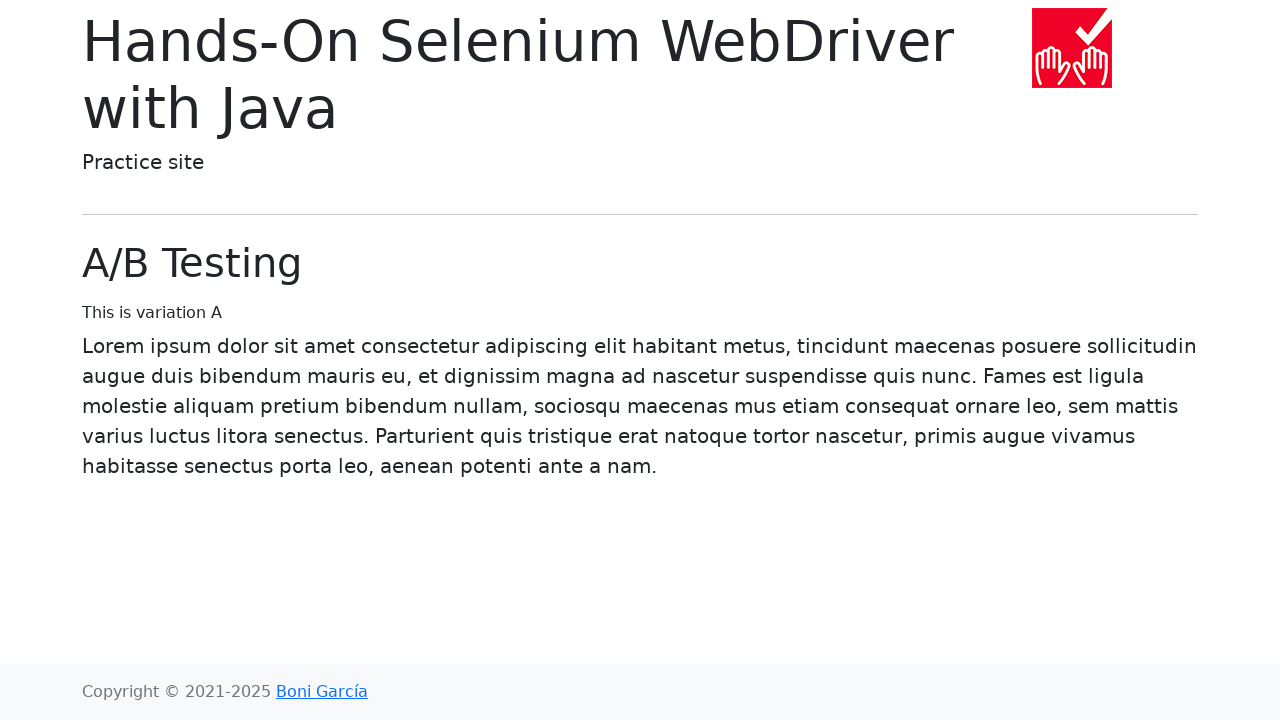

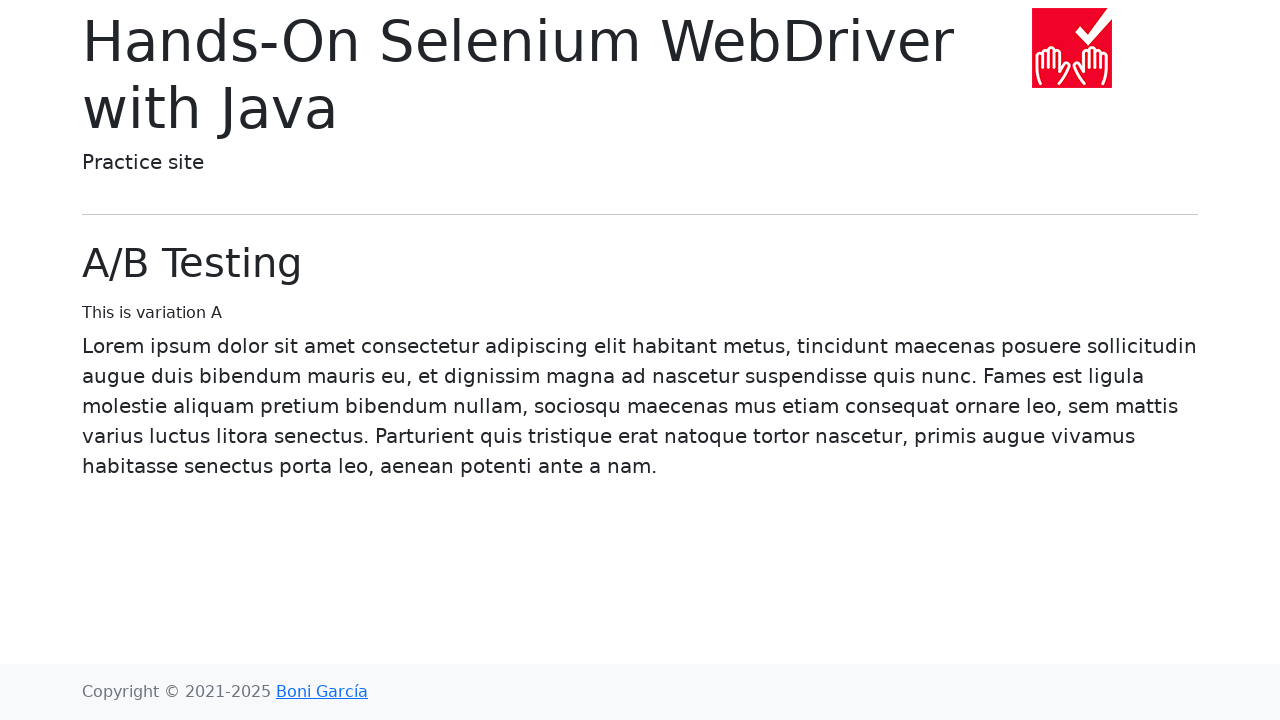